Navigates to the HDFC bank homepage and waits for the page to load

Starting URL: https://www.hdfc.com/

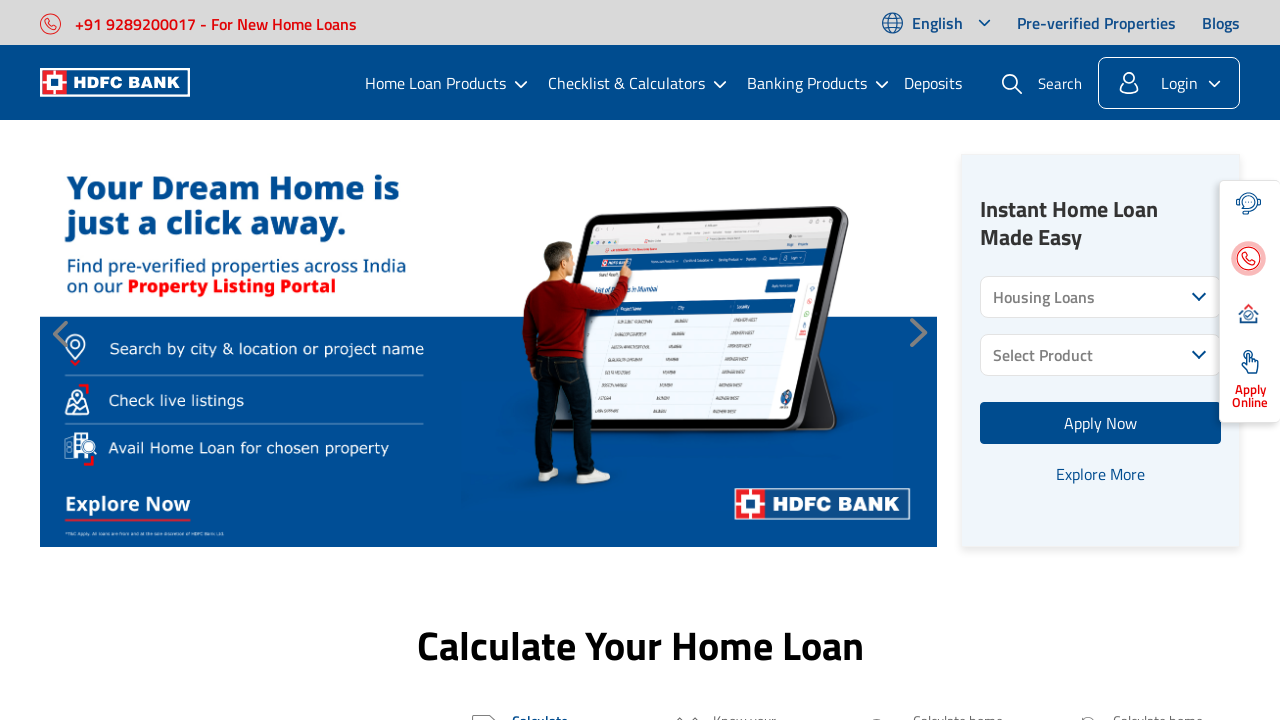

Navigated to HDFC bank homepage
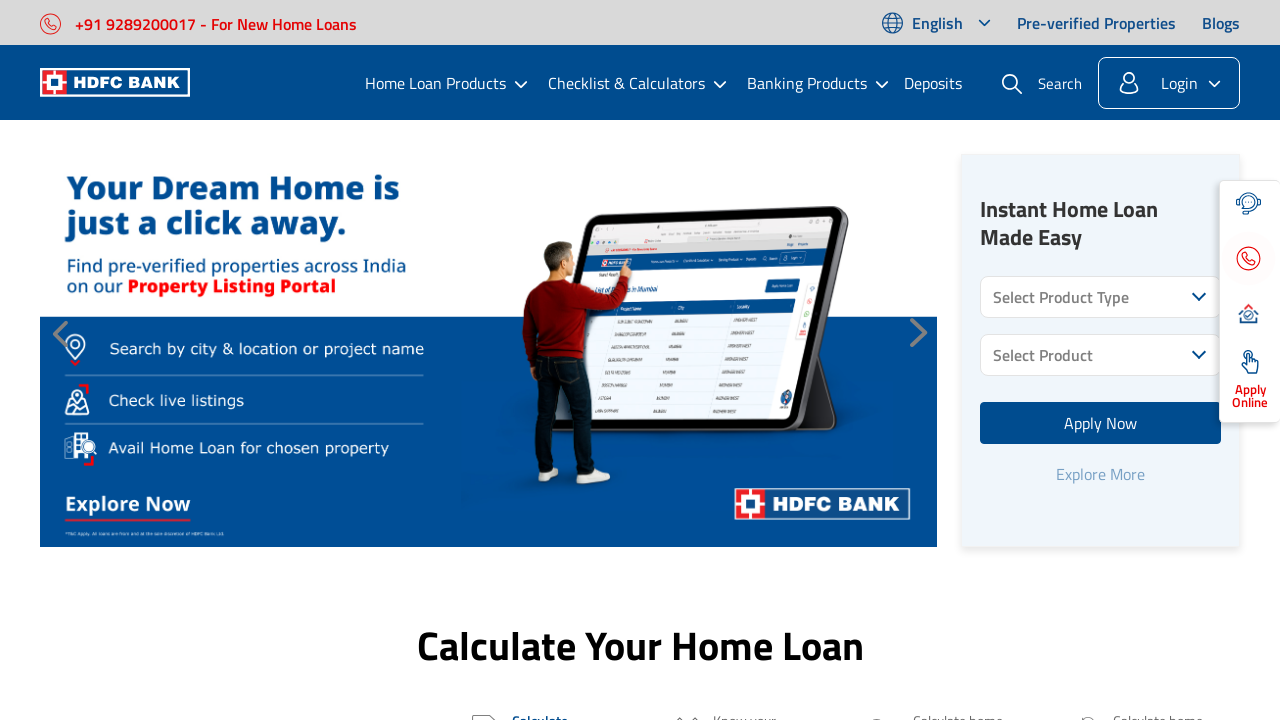

Page DOM content loaded
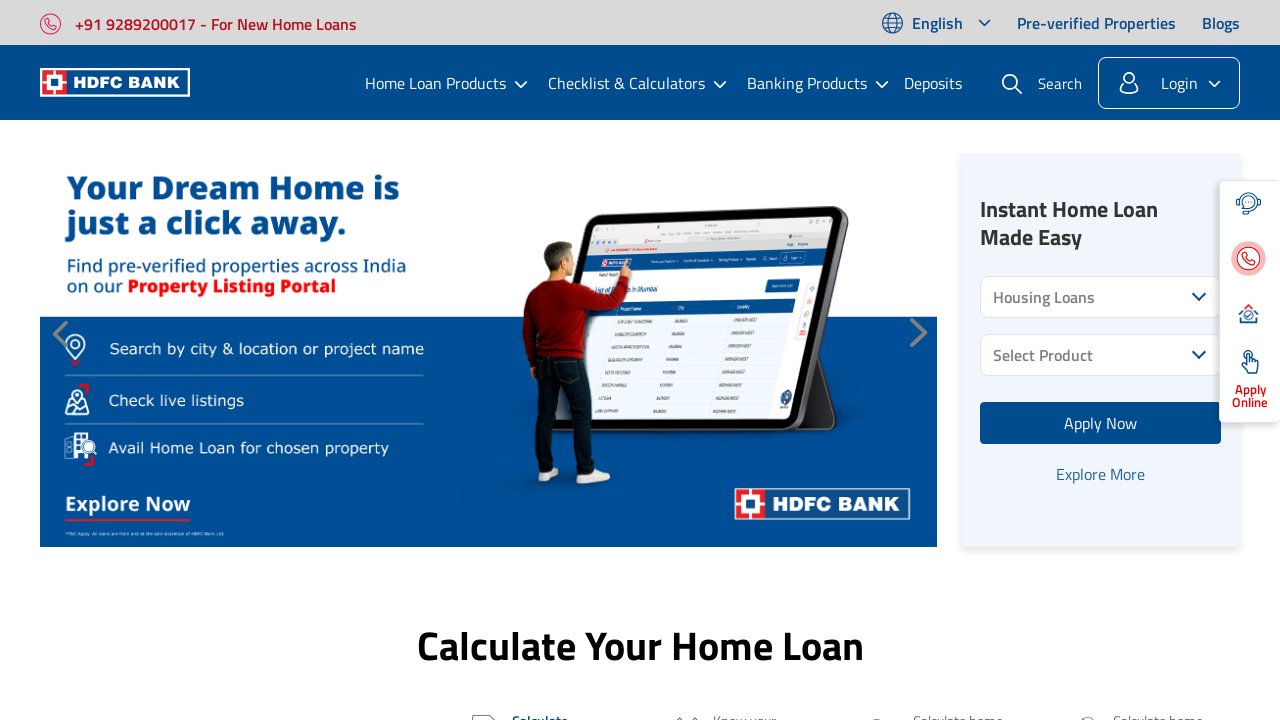

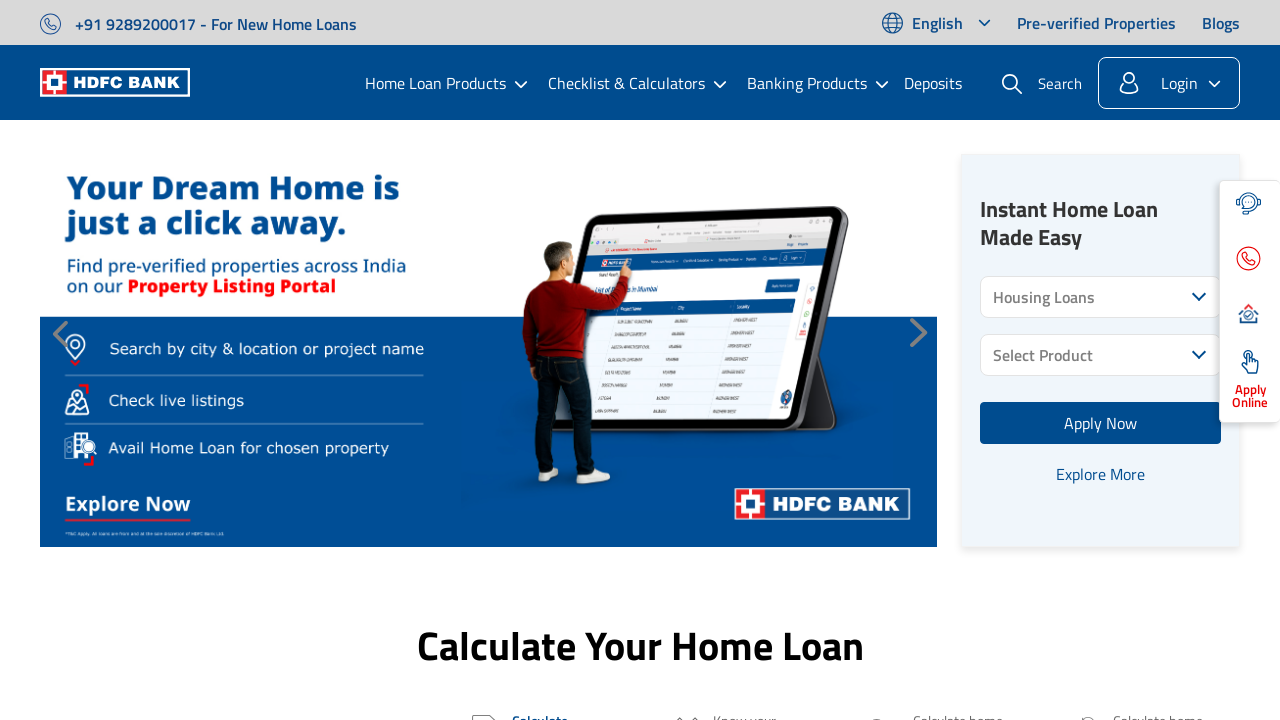